Tests radio button functionality by clicking a radio button and verifying it becomes selected

Starting URL: https://www.selenium.dev/selenium/web/web-form.html

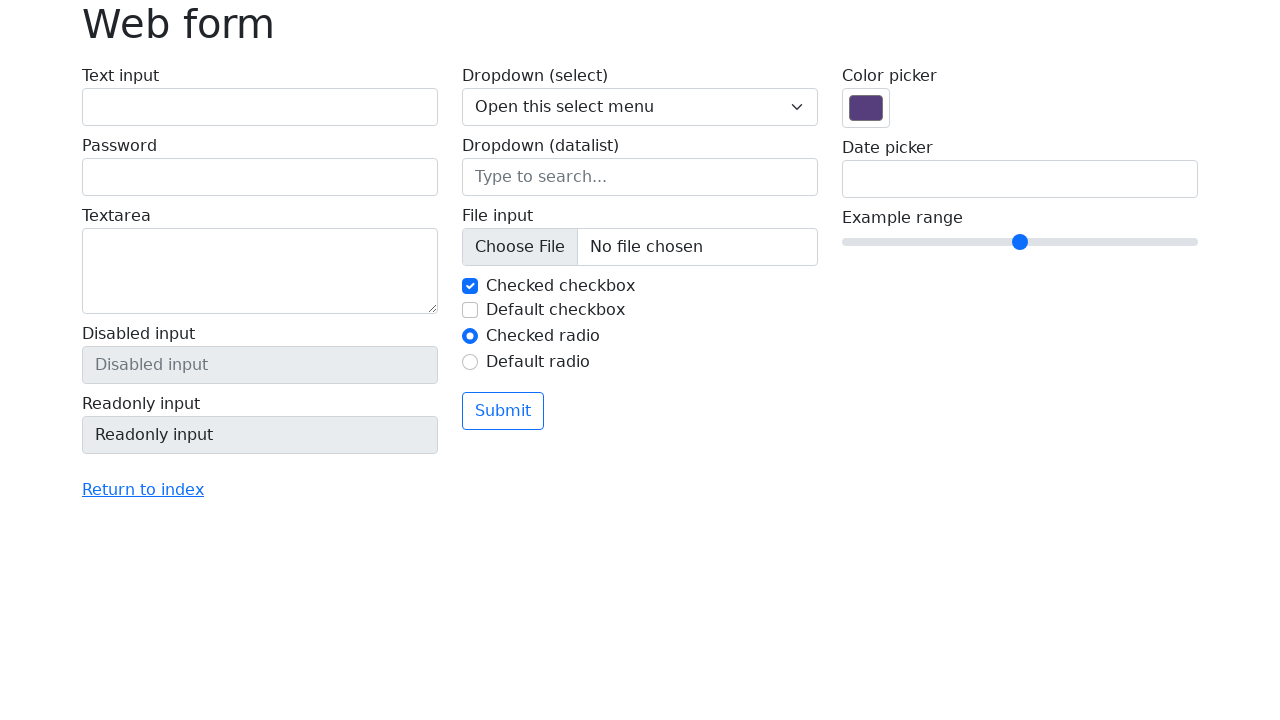

Clicked radio button #my-radio-2 at (470, 362) on #my-radio-2
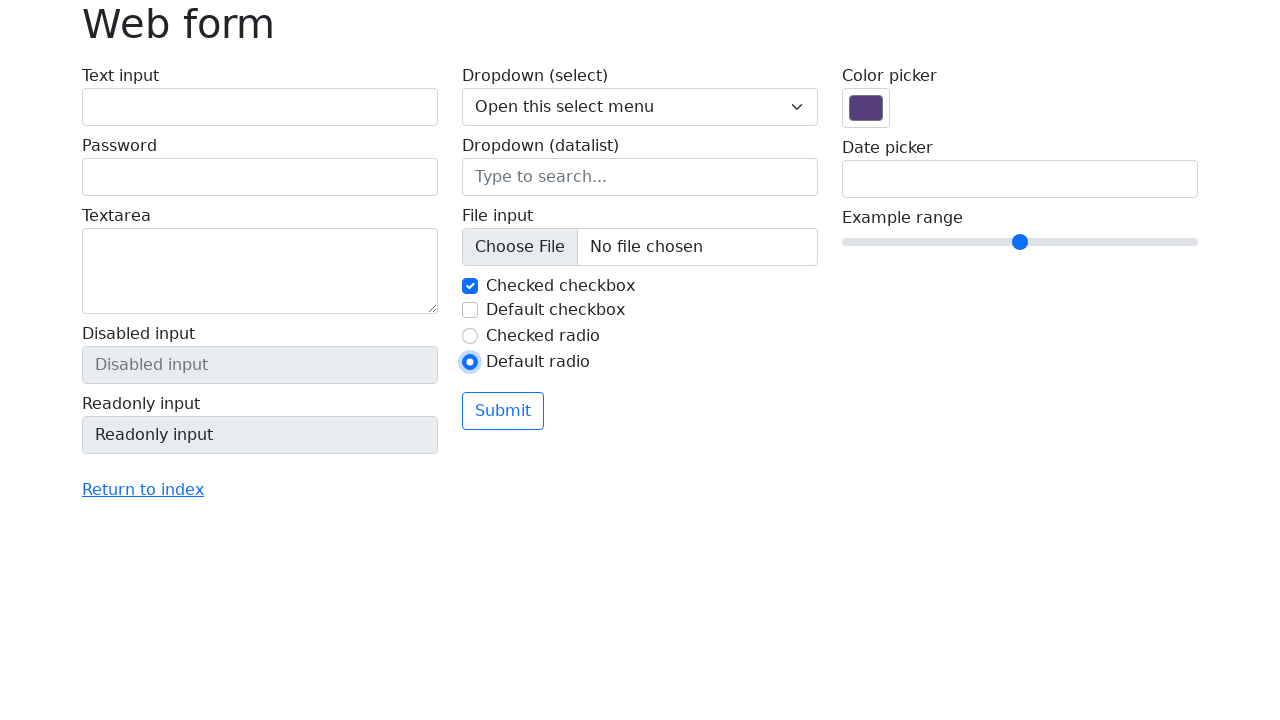

Verified radio button #my-radio-2 is selected
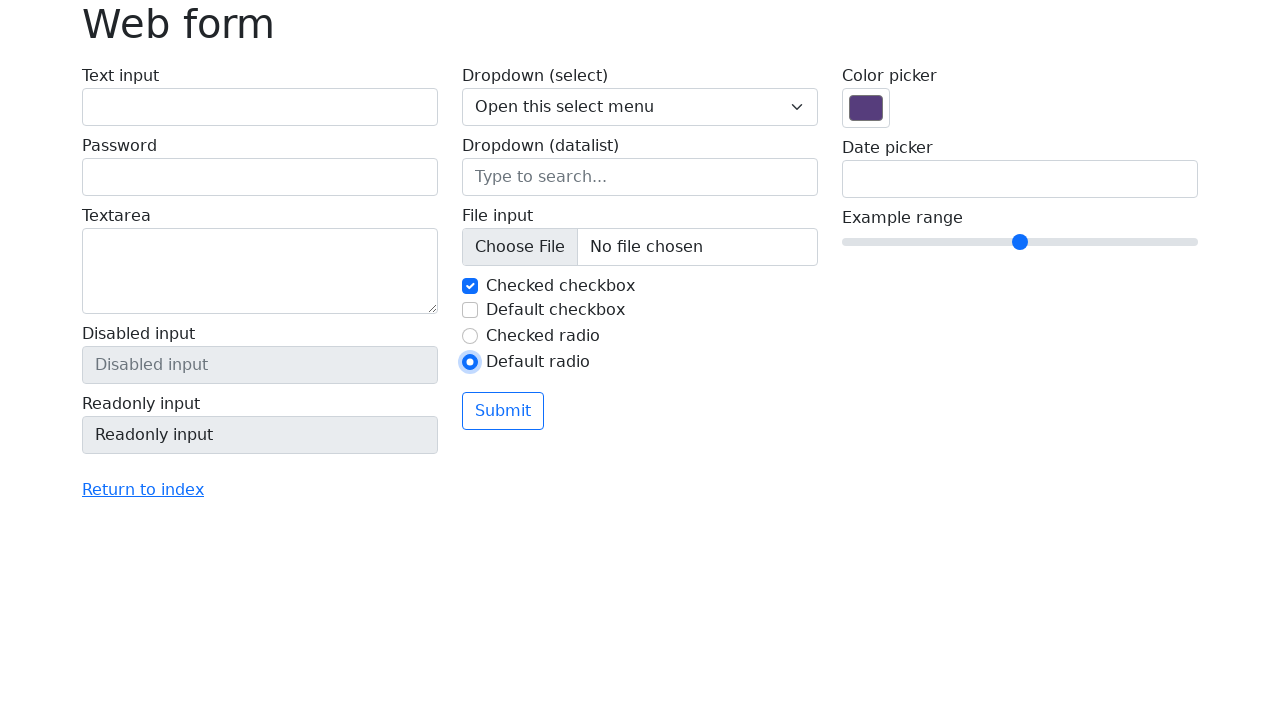

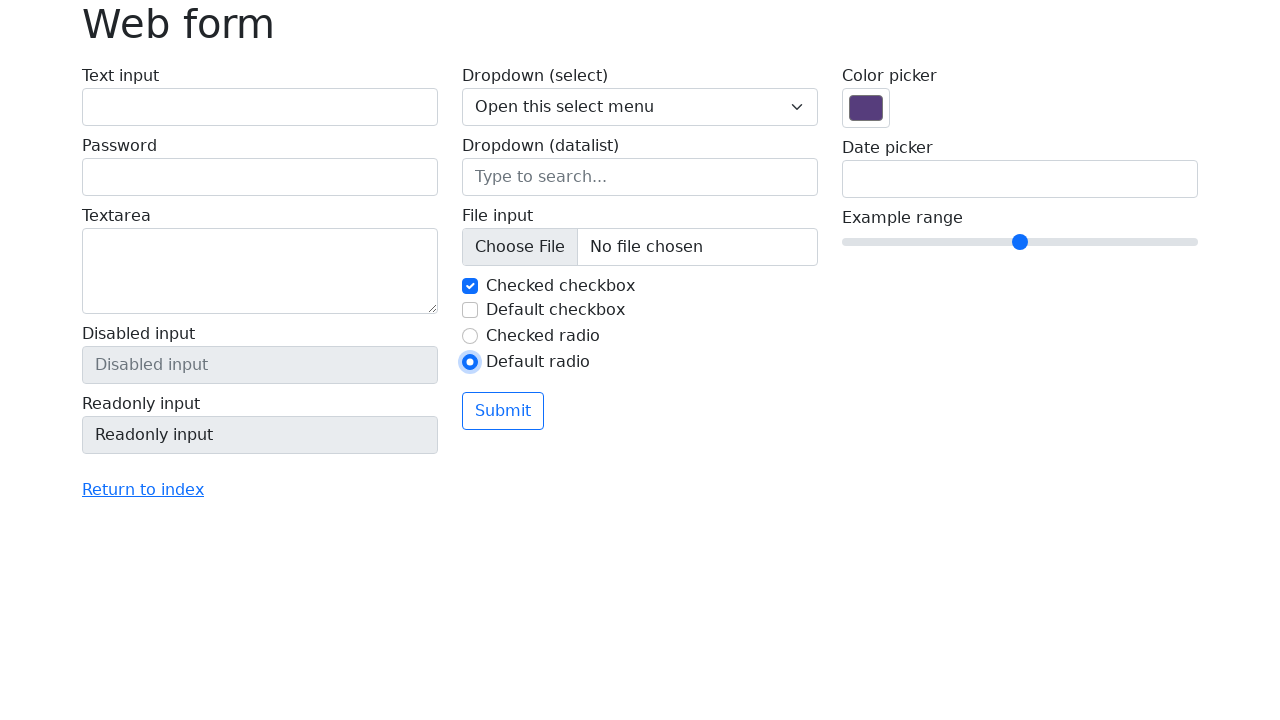